Tests form validation by filling all fields except zip code, submitting the form, and verifying that the zip code field shows an error (red) while all other filled fields show success (green).

Starting URL: https://bonigarcia.dev/selenium-webdriver-java/data-types.html

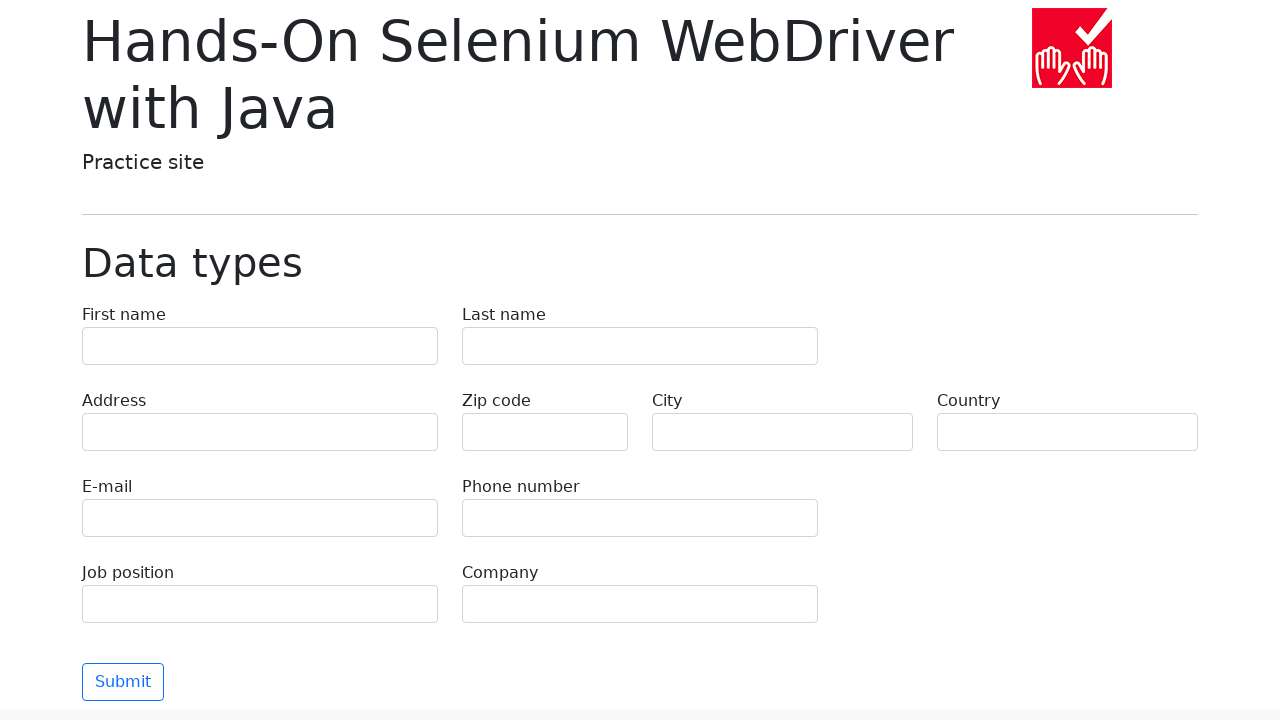

Filled first name field with 'Иван' on input[name='first-name']
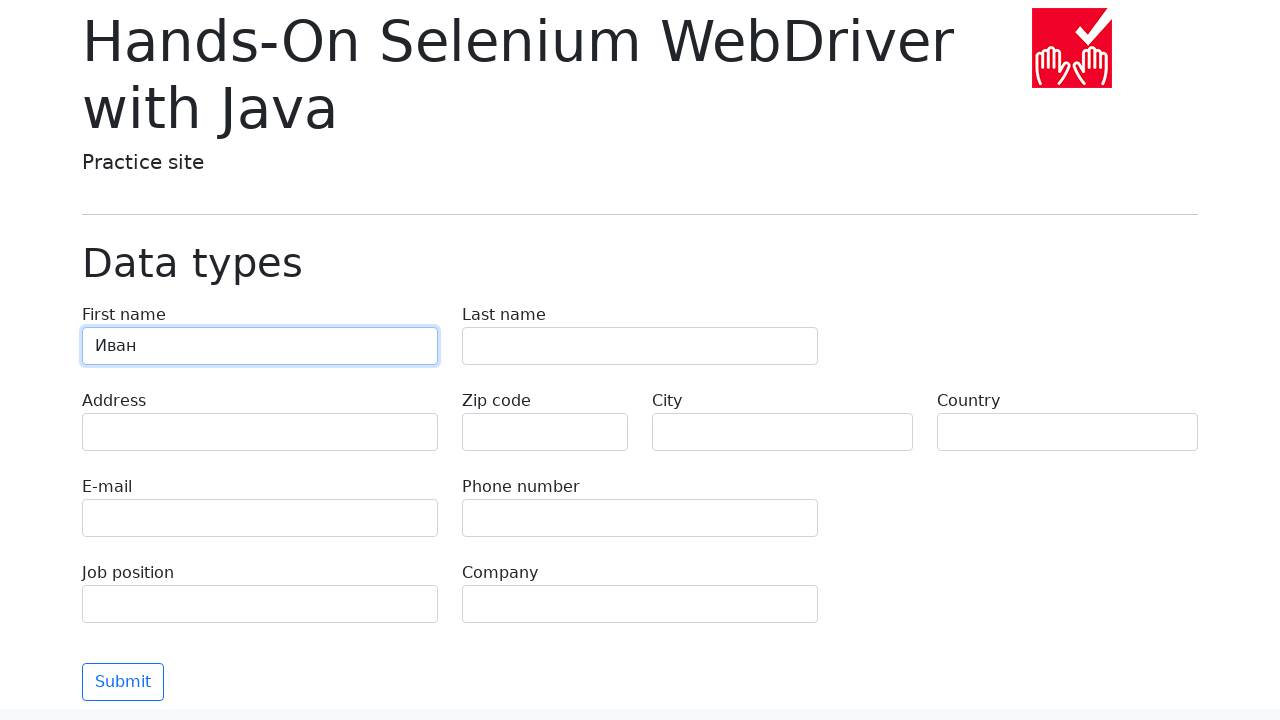

Filled last name field with 'Петров' on input[name='last-name']
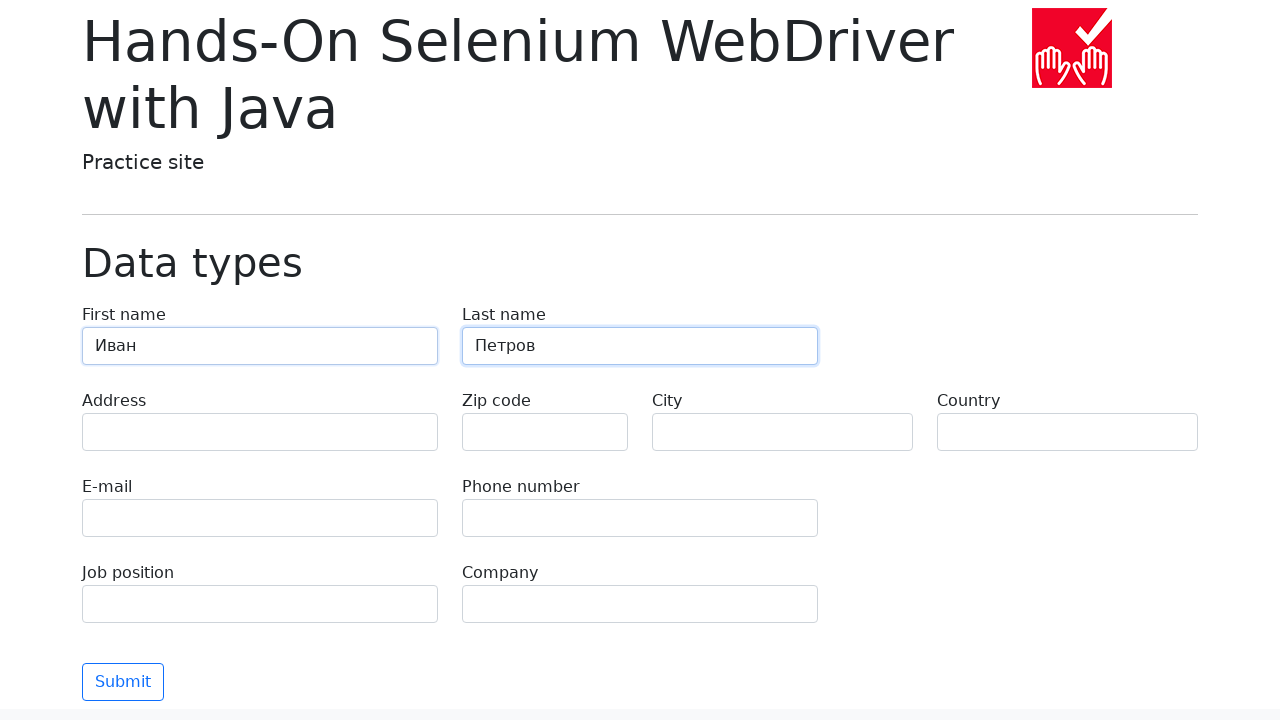

Filled address field with 'Ленина, 55-3' on input[name='address']
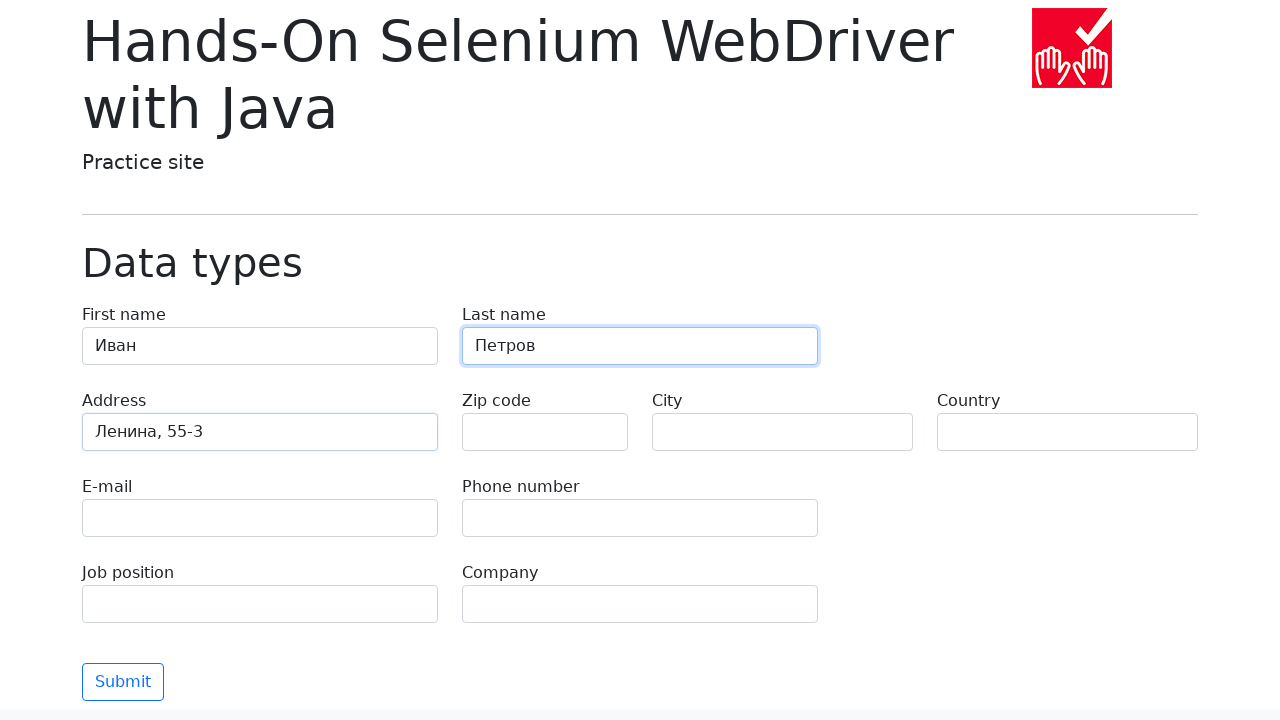

Filled email field with 'test@skypro.com' on input[name='e-mail']
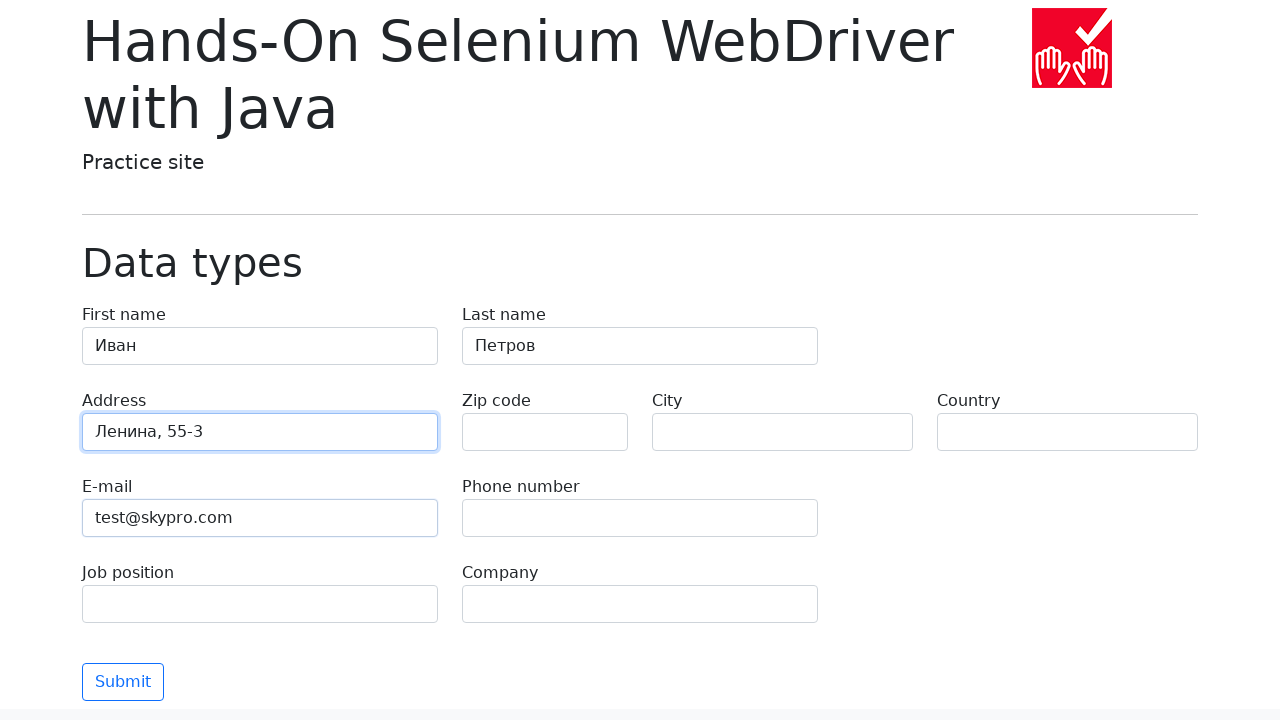

Filled phone field with '+7985899998787' on input[name='phone']
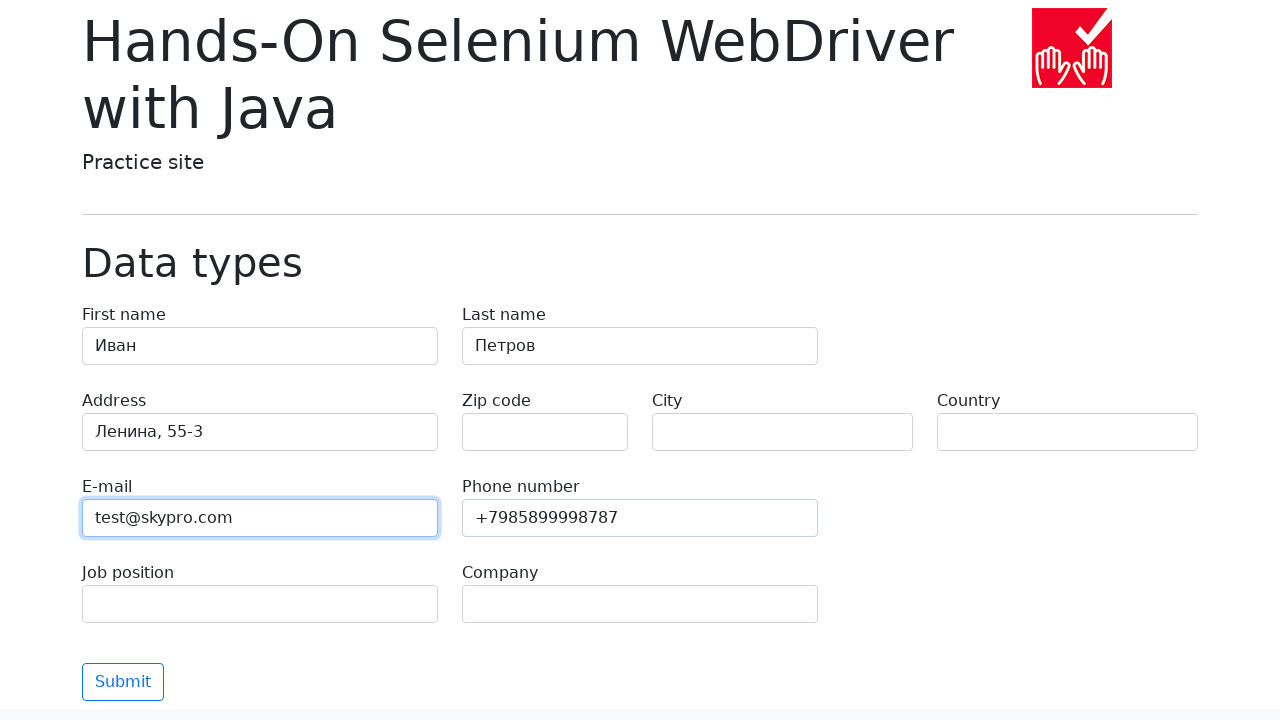

Cleared zip code field to trigger validation error on input[name='zip-code']
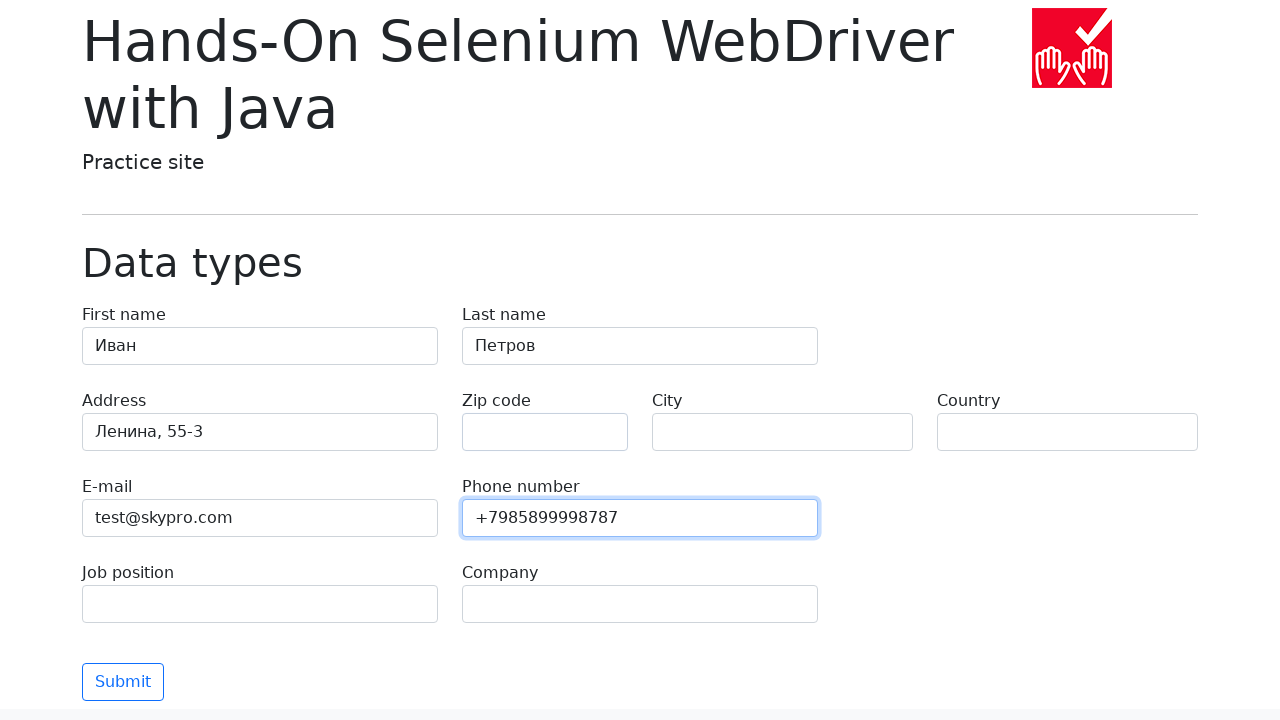

Filled city field with 'Москва' on input[name='city']
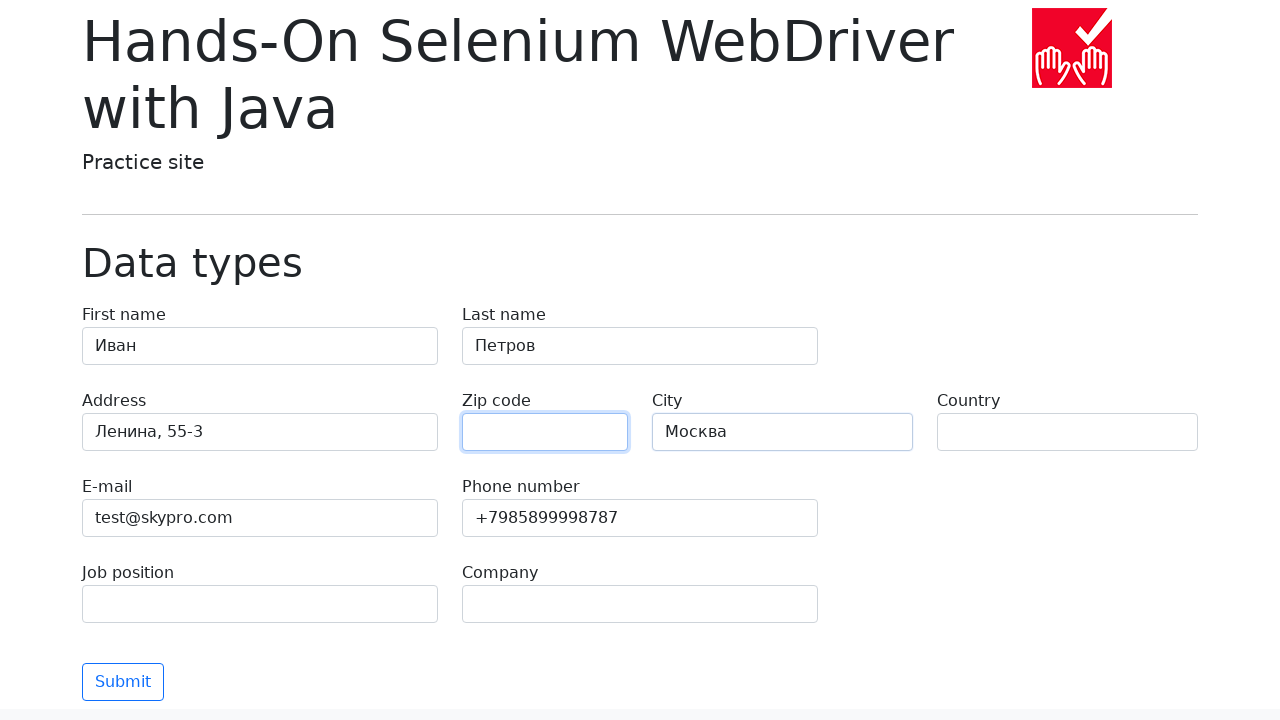

Filled country field with 'Россия' on input[name='country']
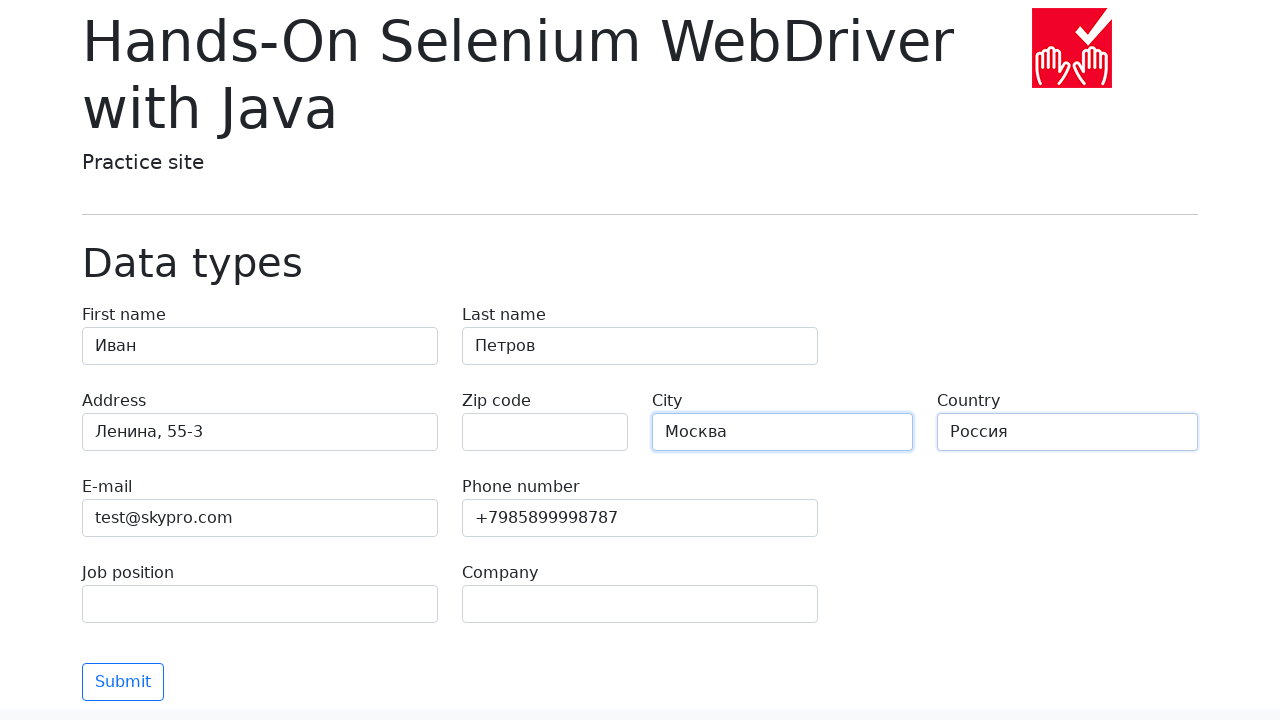

Filled job position field with 'QA' on input[name='job-position']
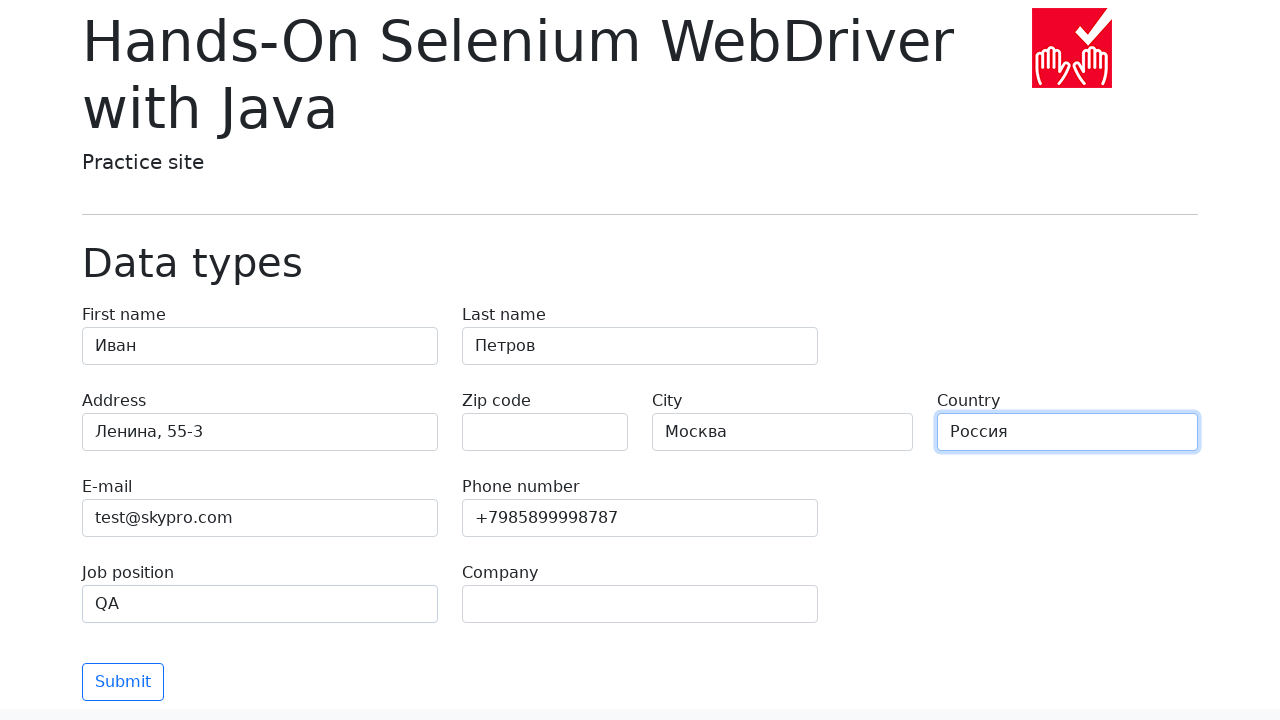

Filled company field with 'SkyPro' on input[name='company']
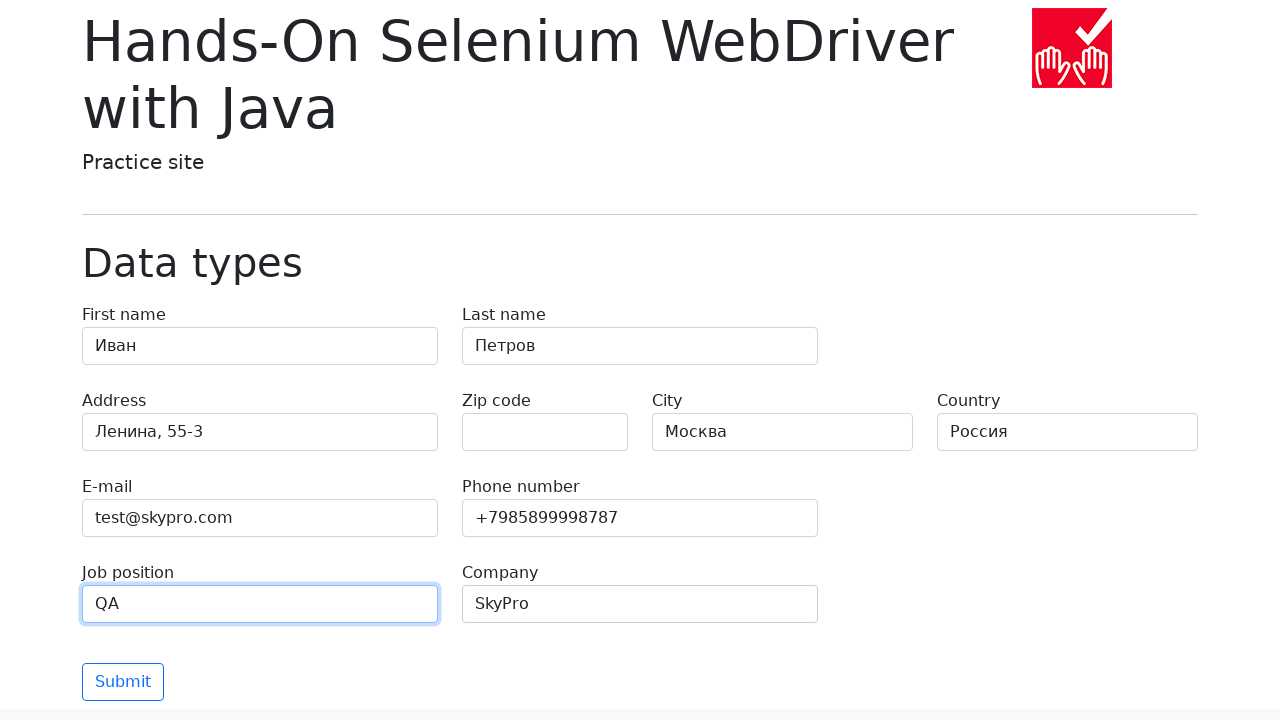

Clicked submit button at (123, 682) on button[type='submit']
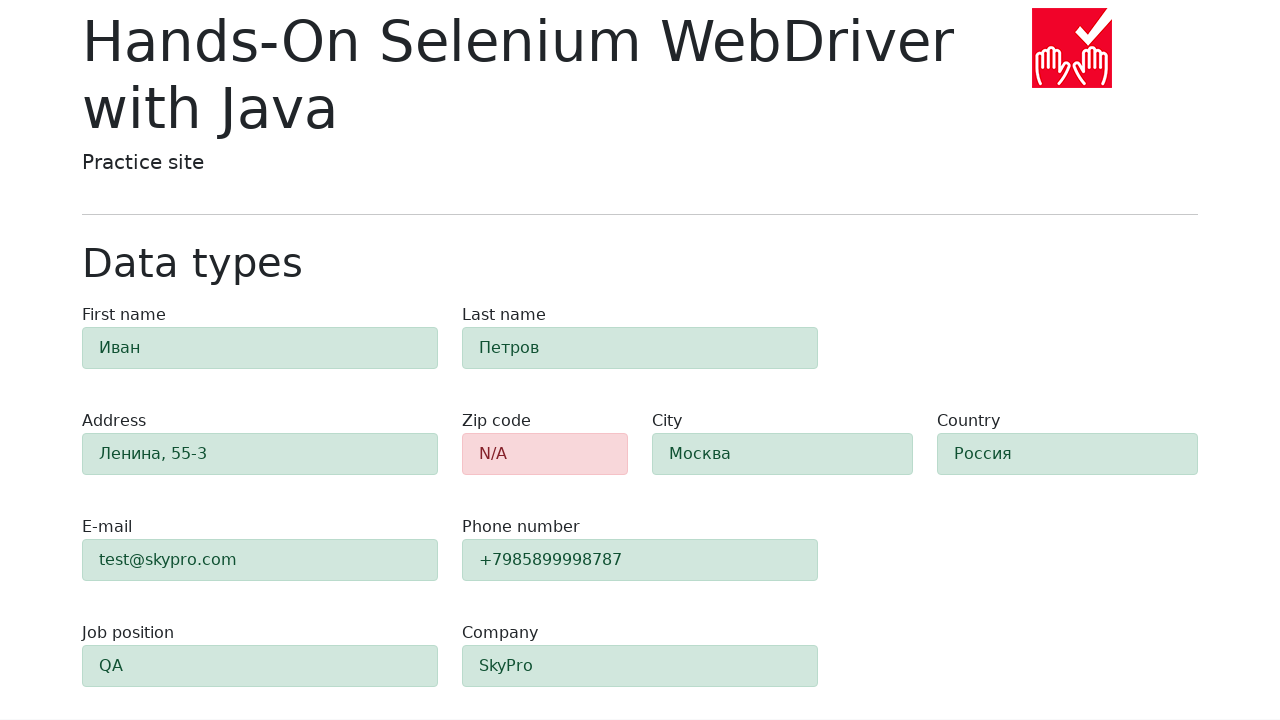

Form validation completed and error alert appeared
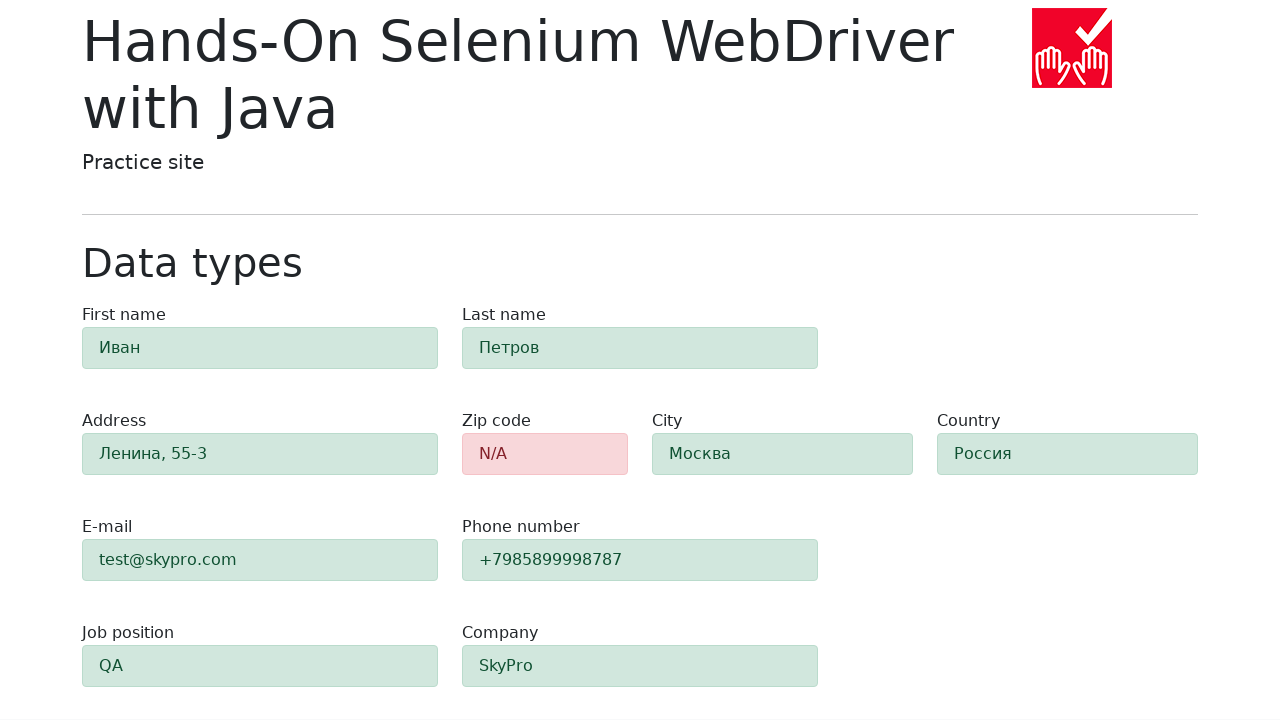

Verified zip code field has alert-danger class (red)
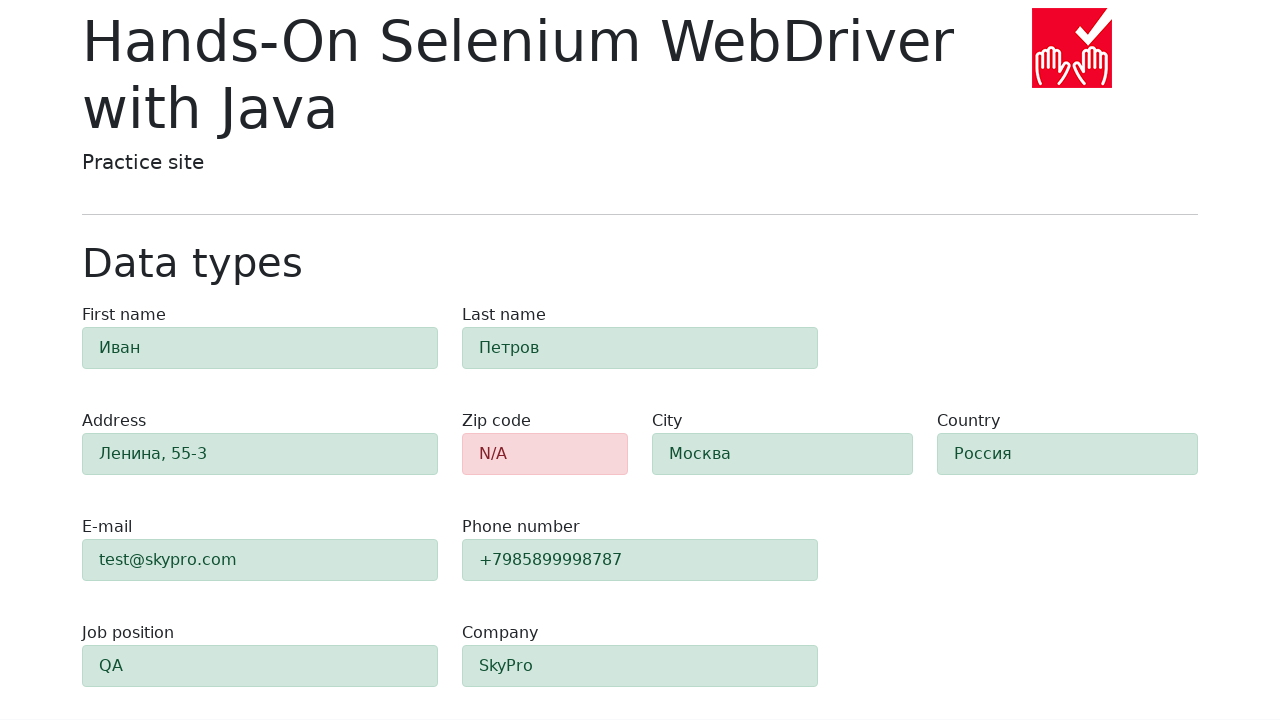

Verified first-name field has alert-success class (green)
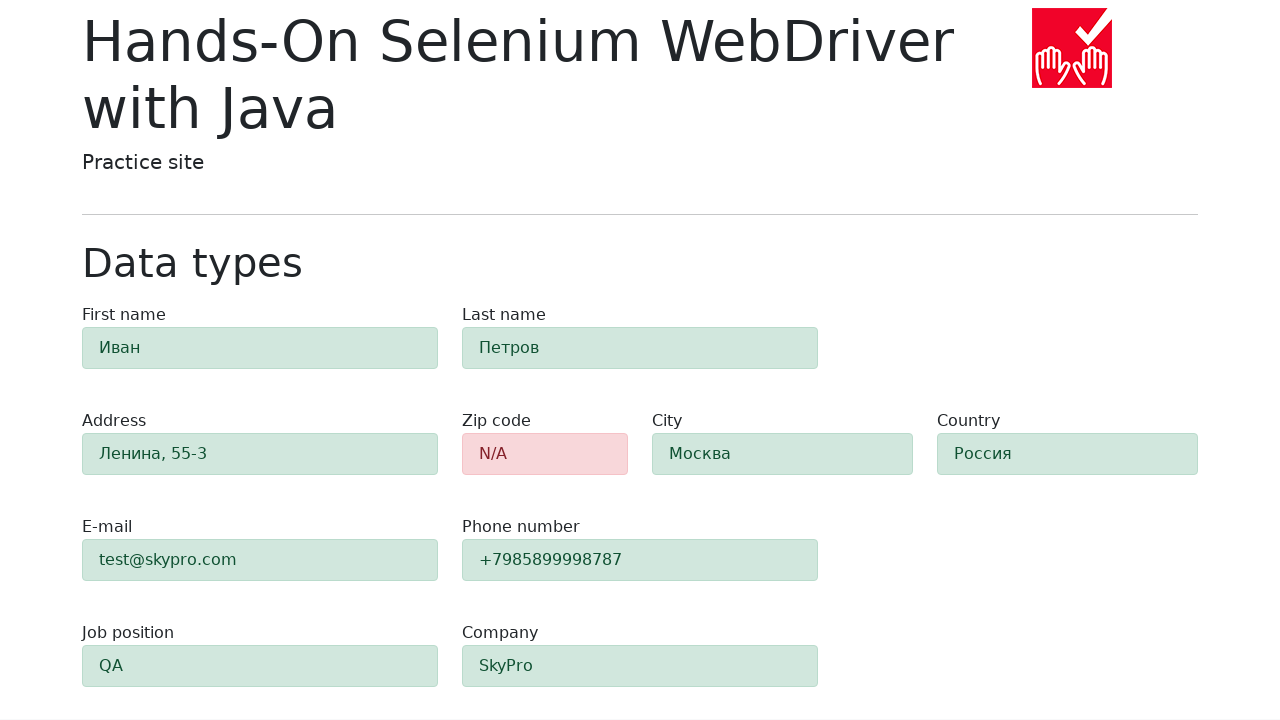

Verified last-name field has alert-success class (green)
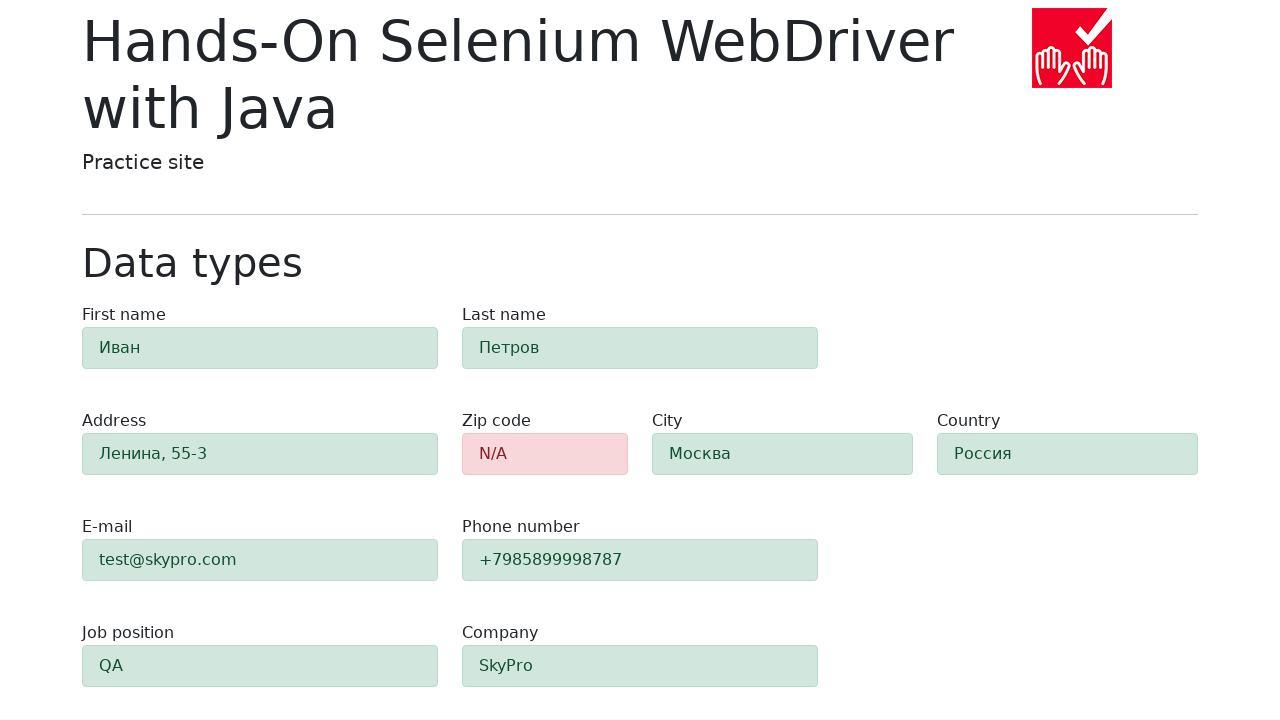

Verified address field has alert-success class (green)
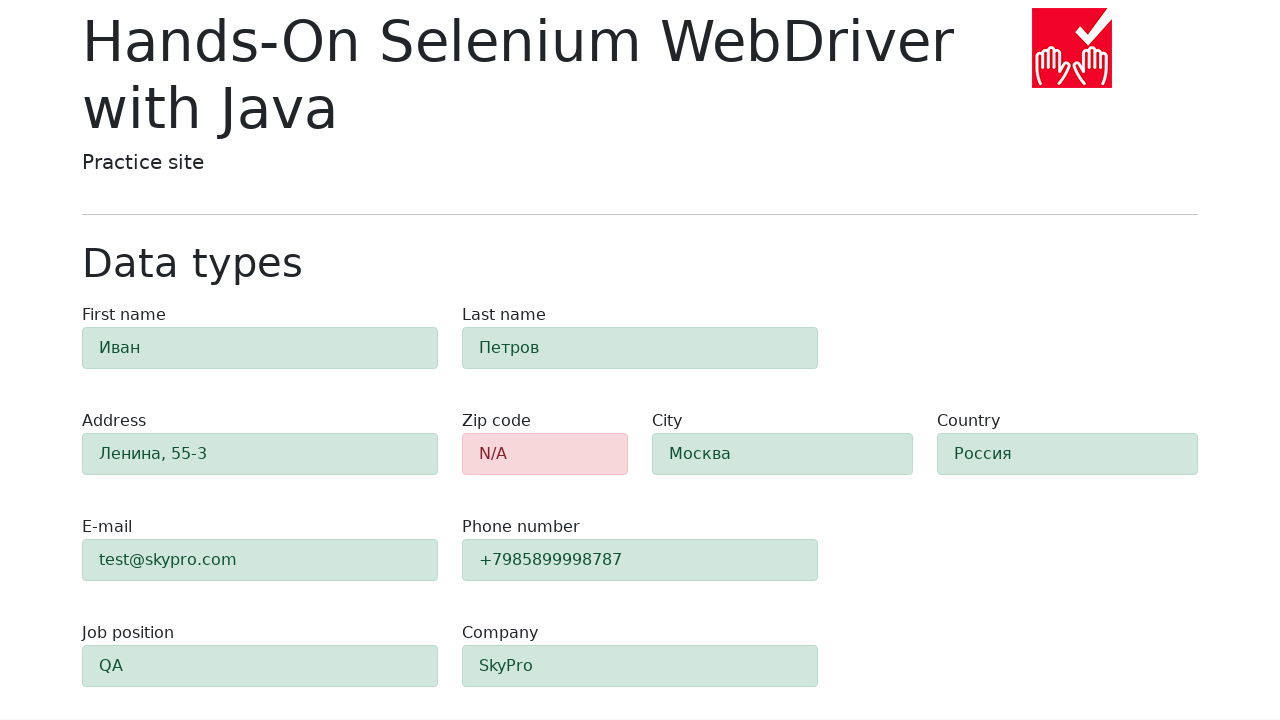

Verified e-mail field has alert-success class (green)
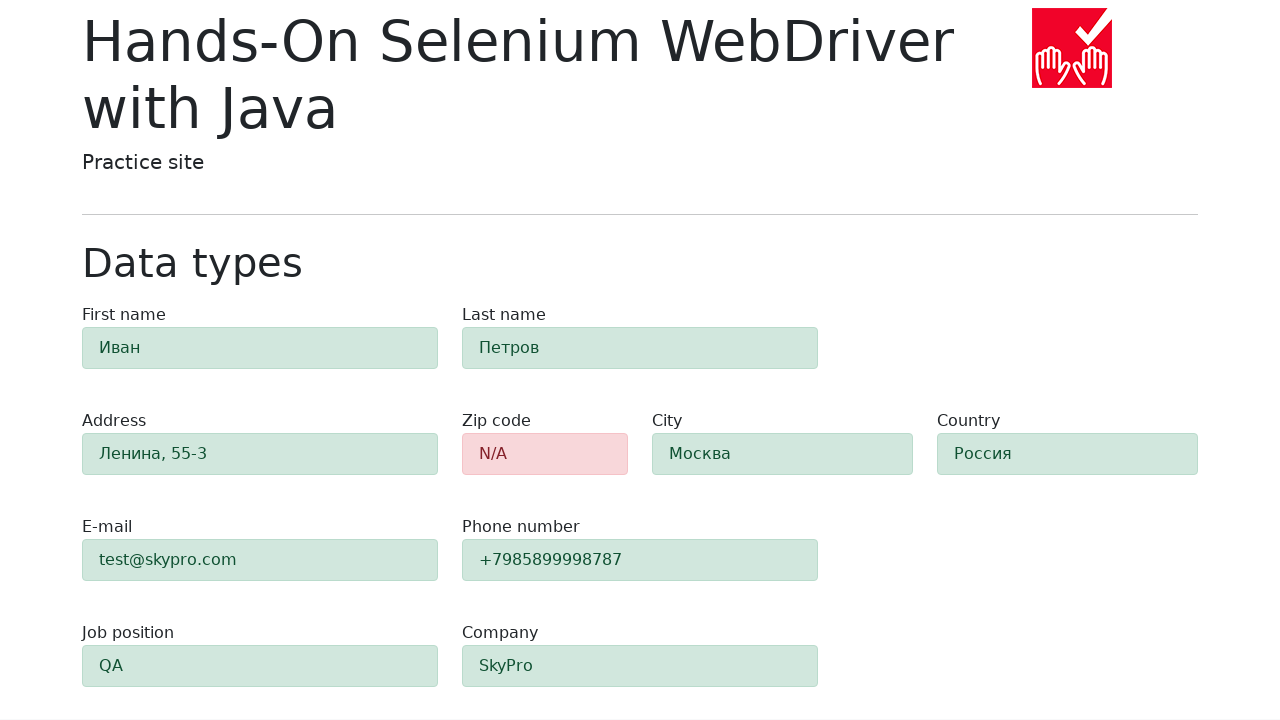

Verified phone field has alert-success class (green)
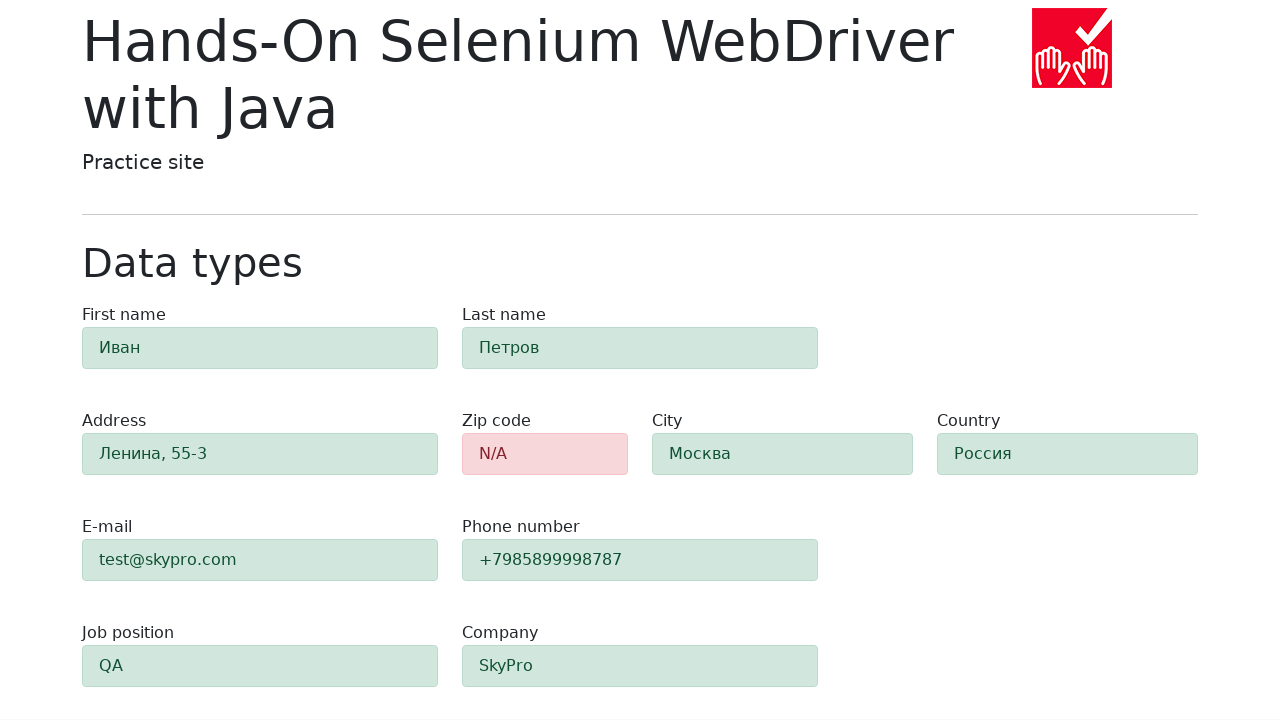

Verified city field has alert-success class (green)
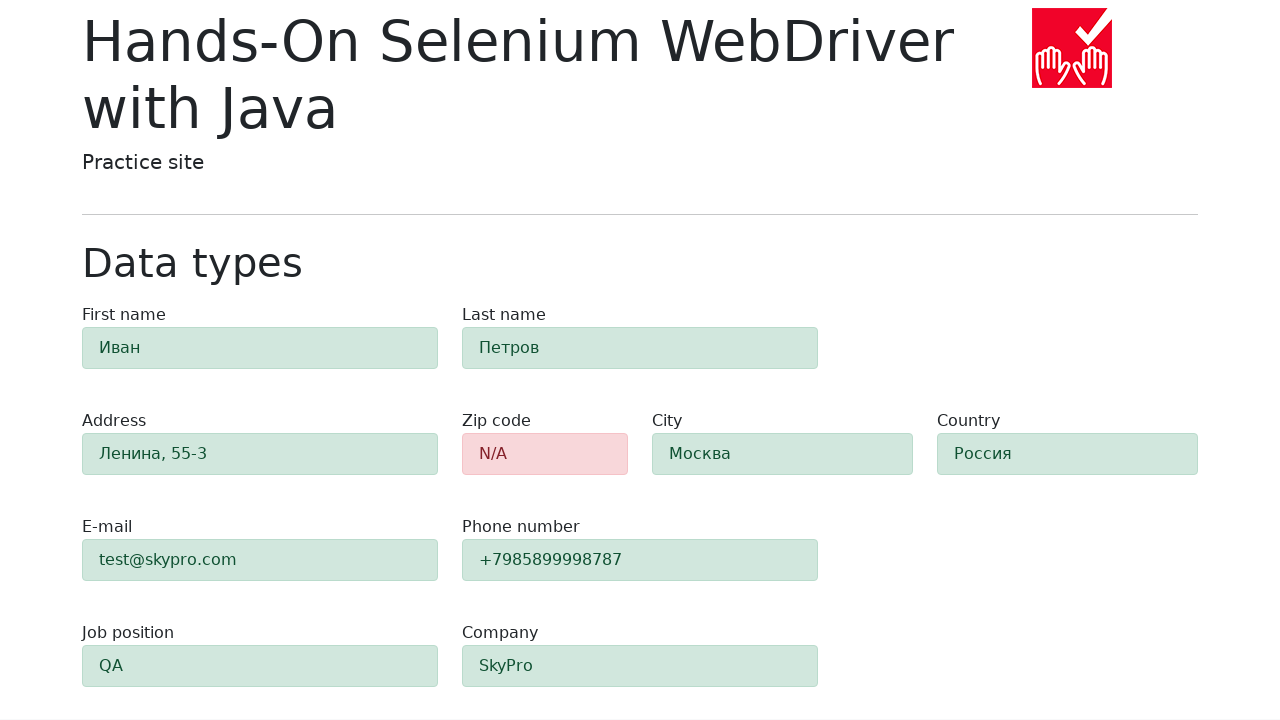

Verified country field has alert-success class (green)
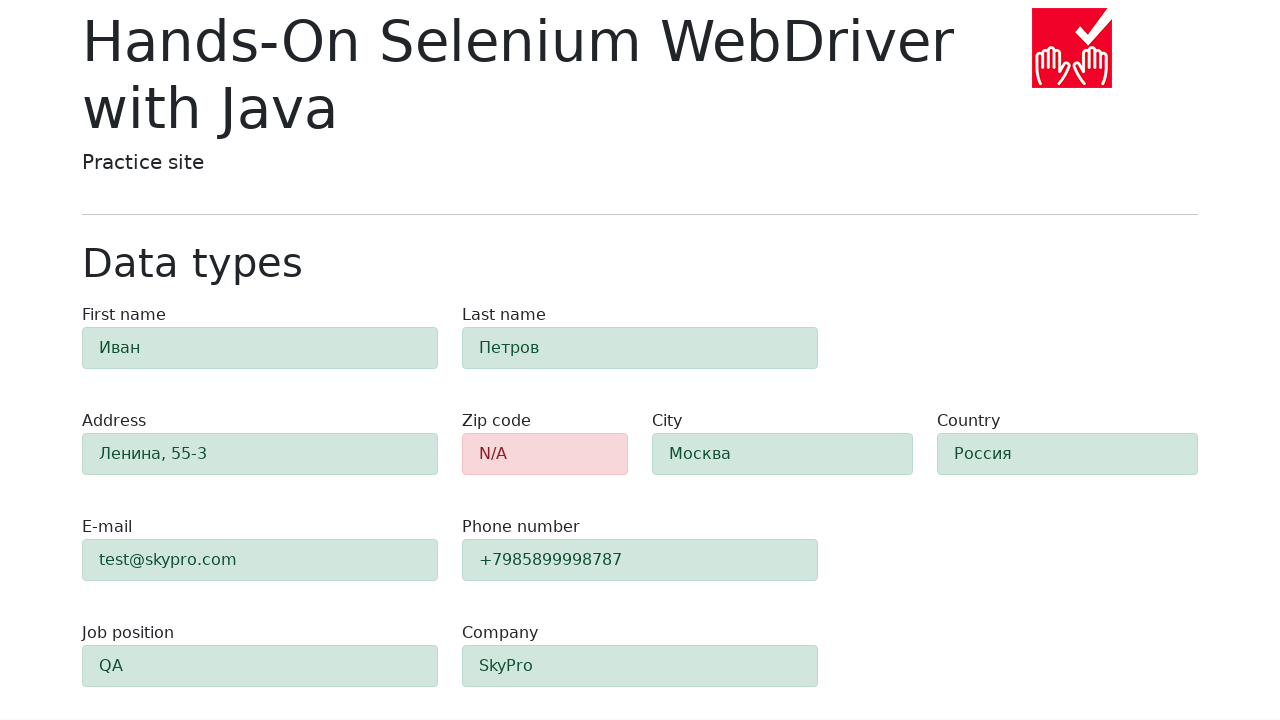

Verified job-position field has alert-success class (green)
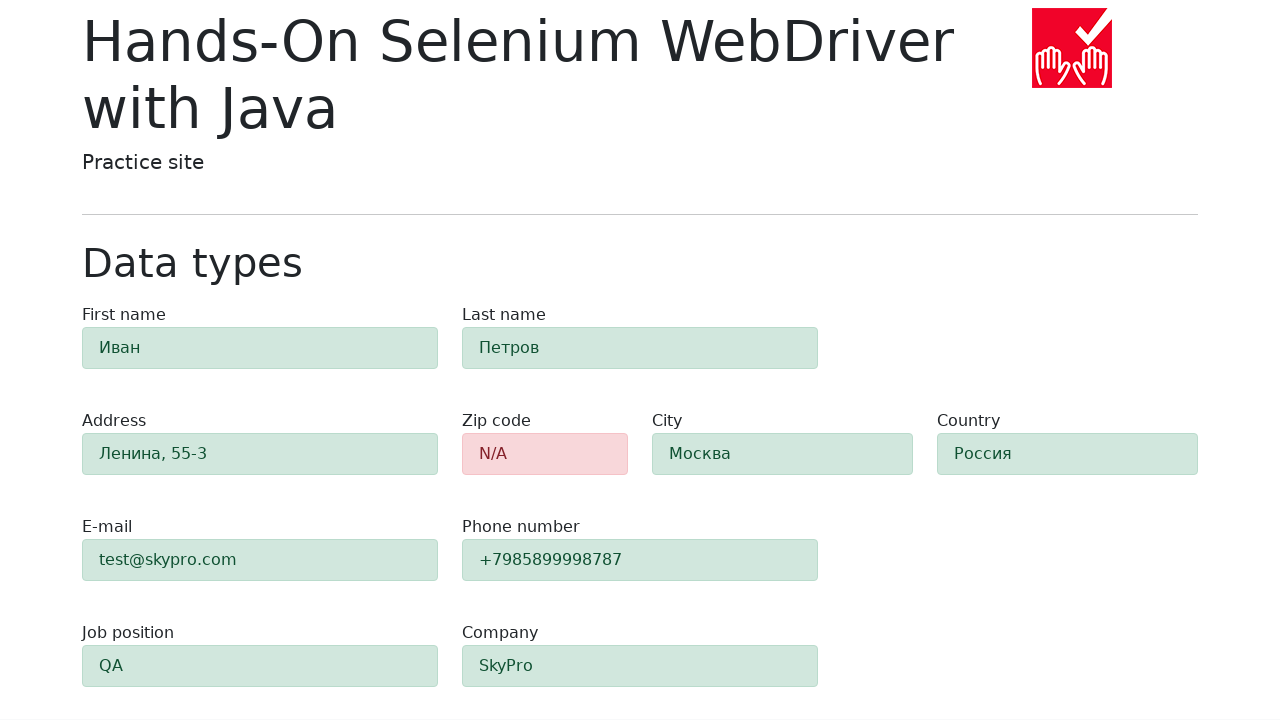

Verified company field has alert-success class (green)
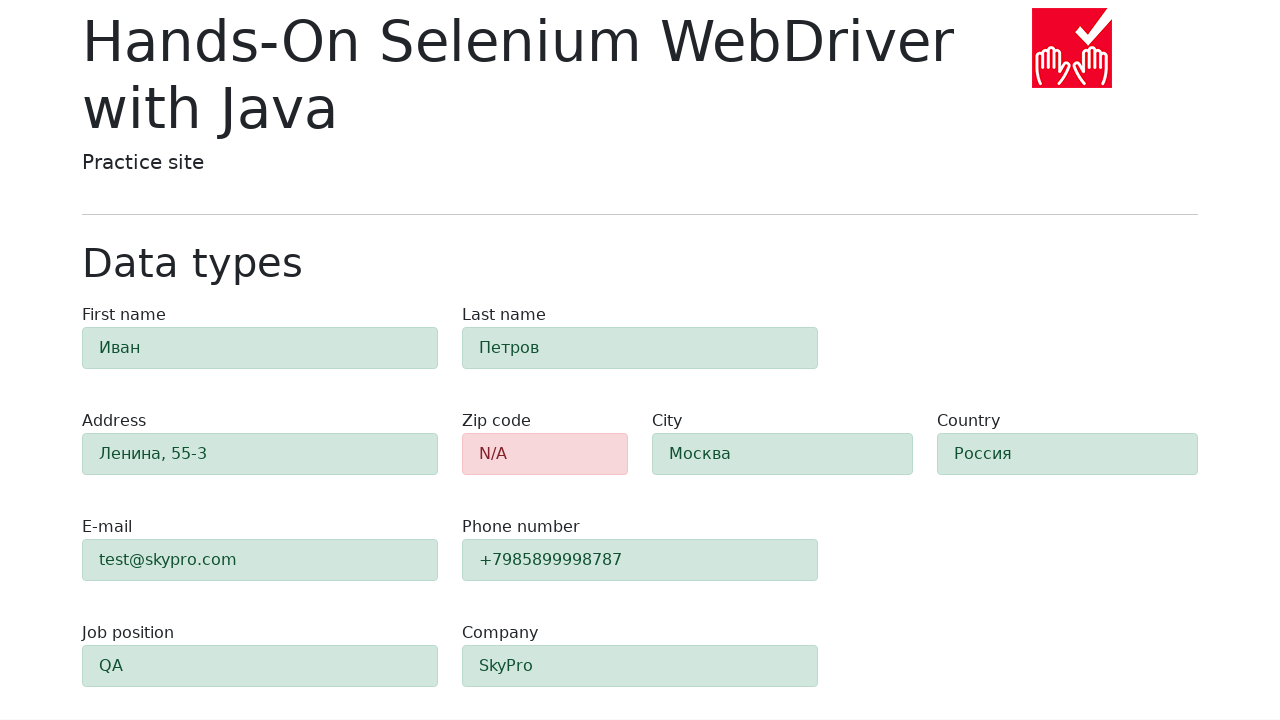

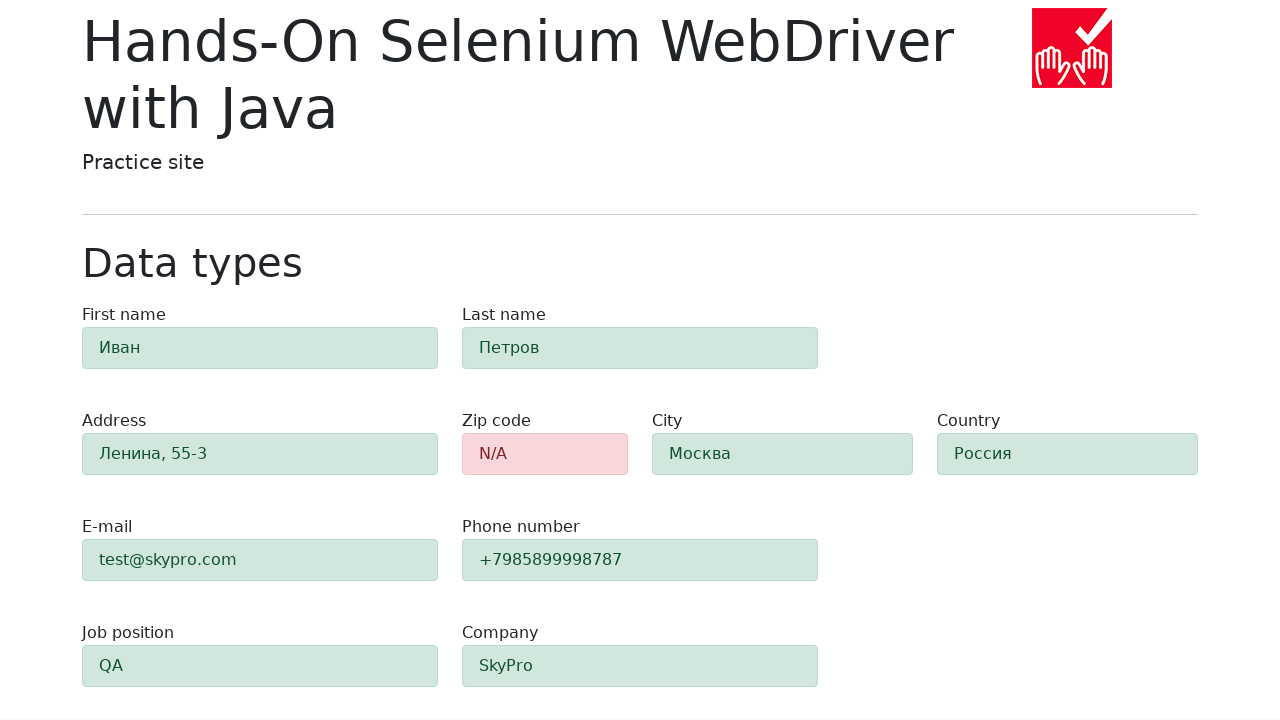